Tests verifying product quantity in cart by viewing a product, setting quantity to 4, adding to cart, and verifying the quantity displays correctly in the cart.

Starting URL: https://www.automationexercise.com

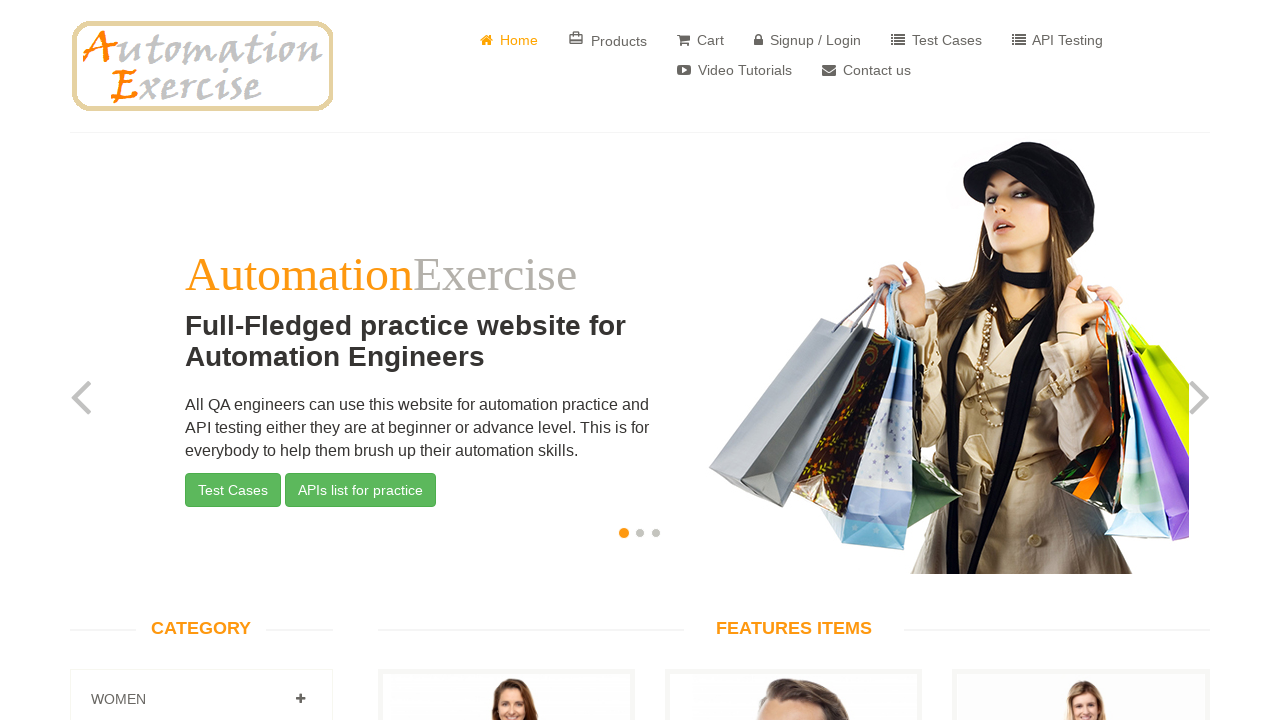

Scrolled to products section
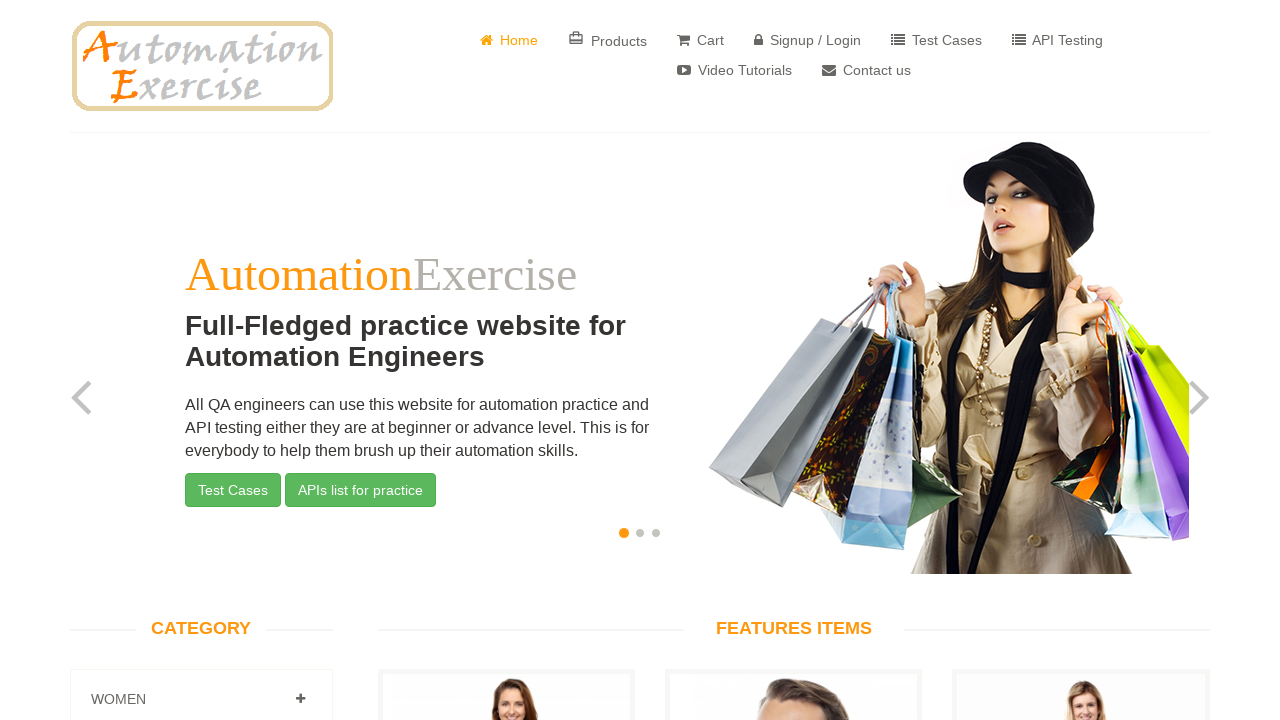

Clicked to view product details at (506, 361) on body > section:nth-child(3) > div.container > div > div.col-sm-9.padding-right >
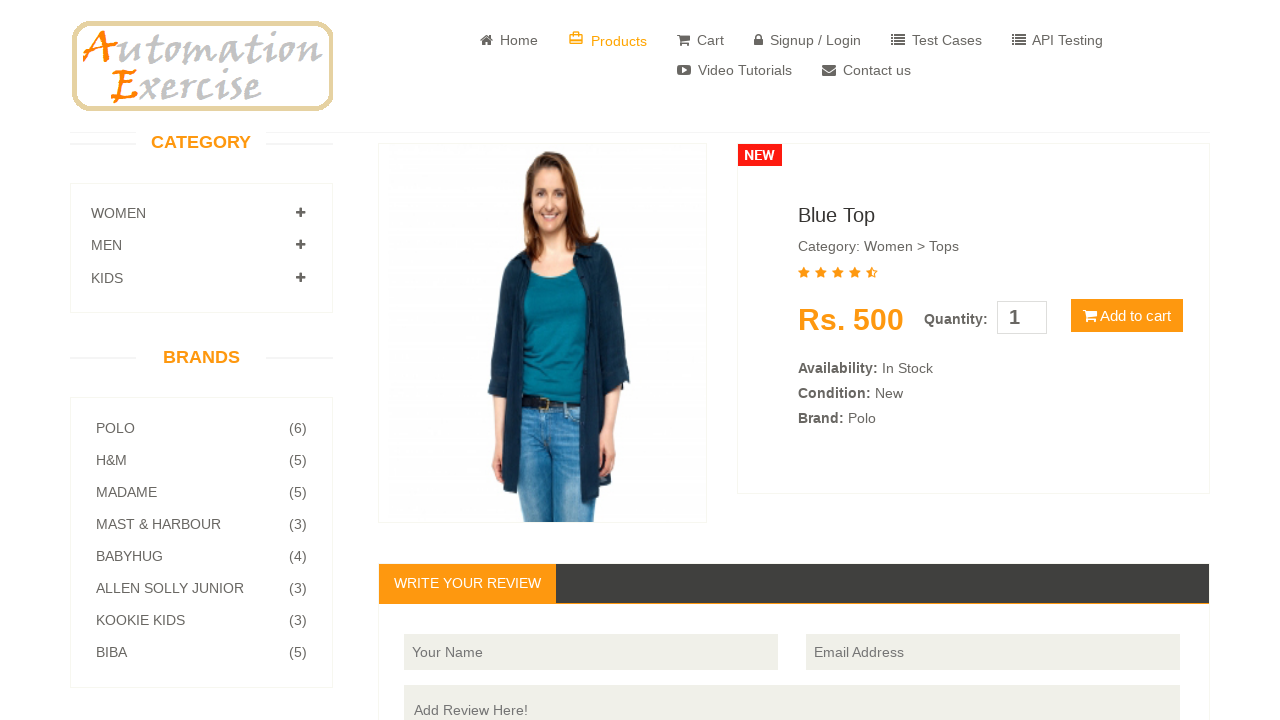

Product details page loaded successfully
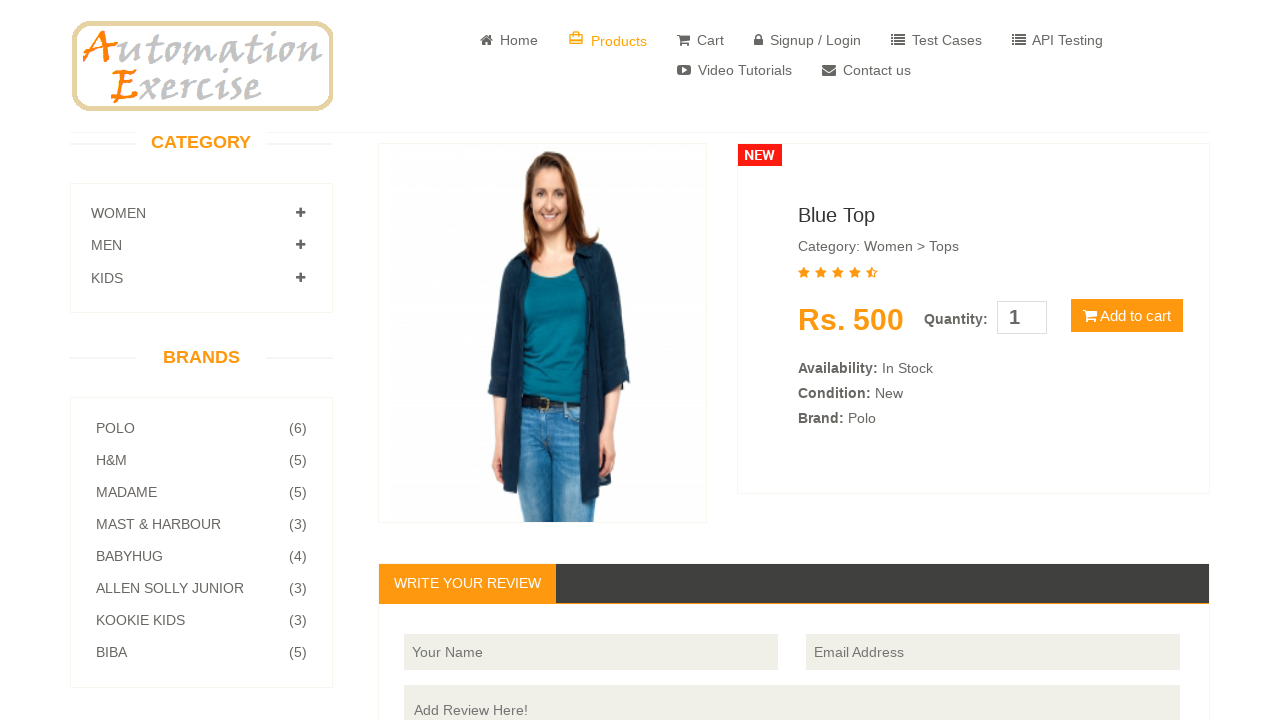

Set product quantity to 4 on #quantity
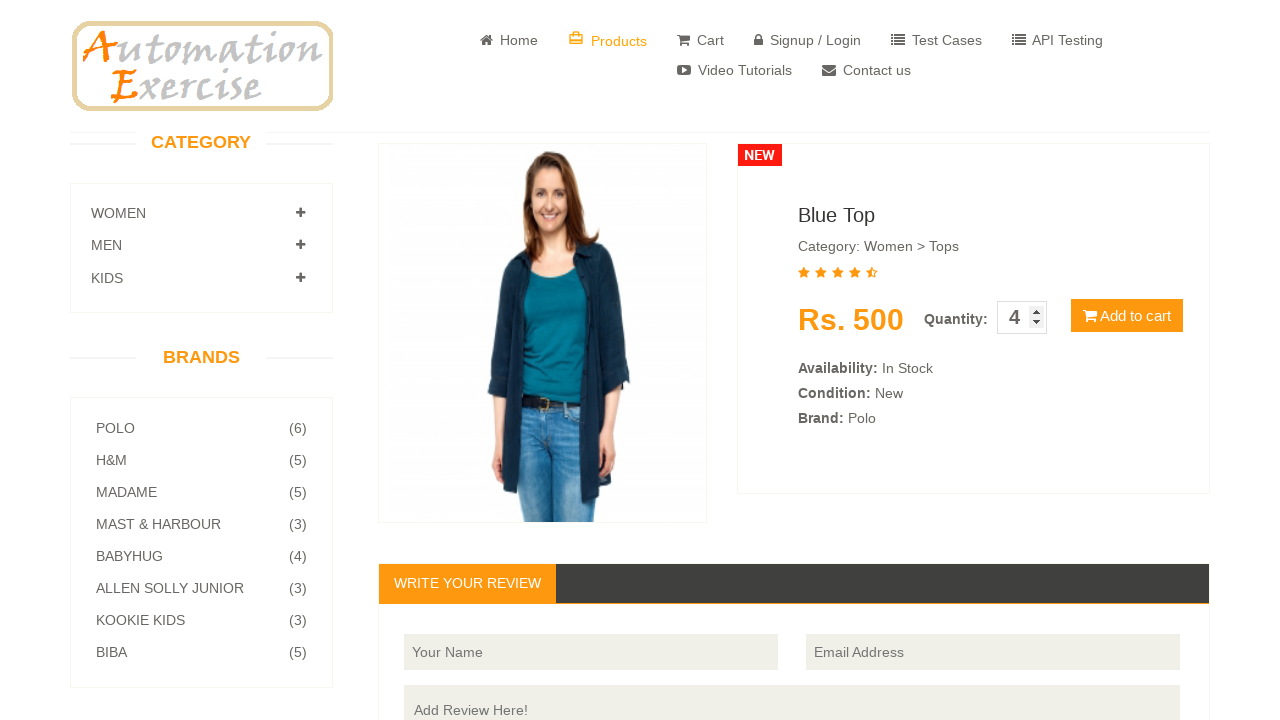

Clicked add to cart button at (1127, 316) on body > section > div > div > div.col-sm-9.padding-right > div.product-details > 
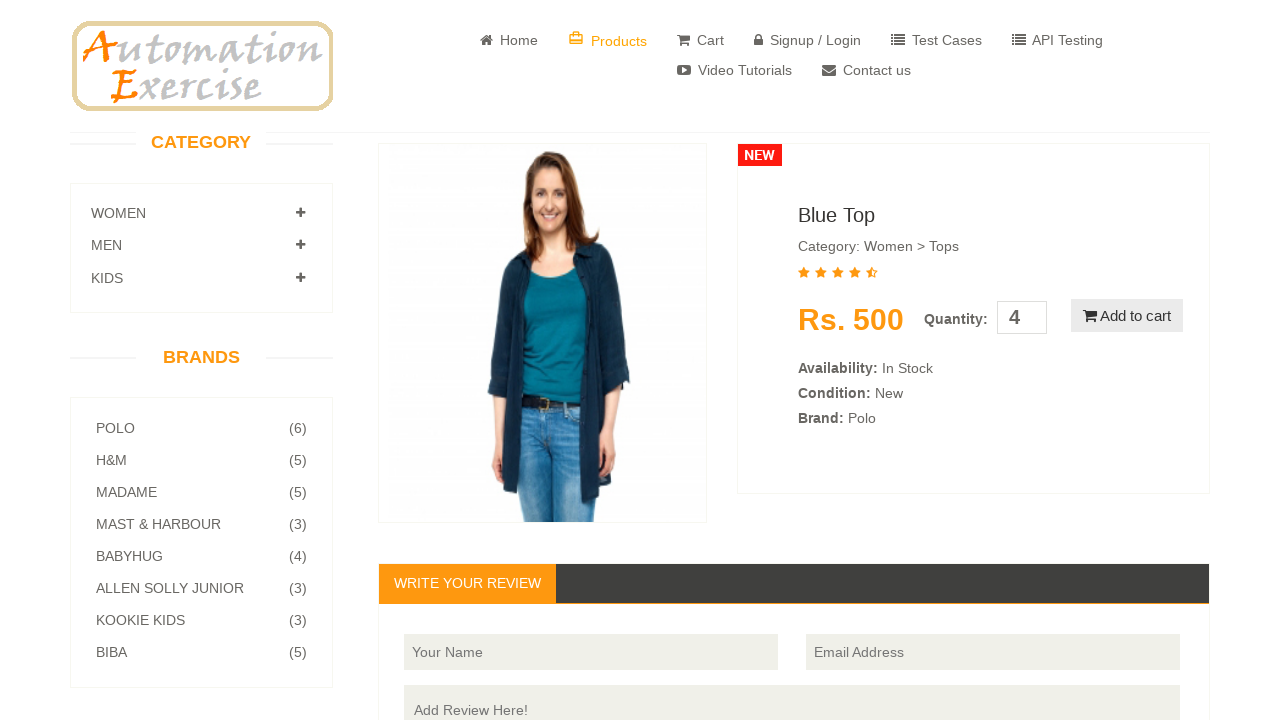

Clicked view cart link in modal at (640, 242) on #cartModal > div > div > div.modal-body > p:nth-child(2) > a
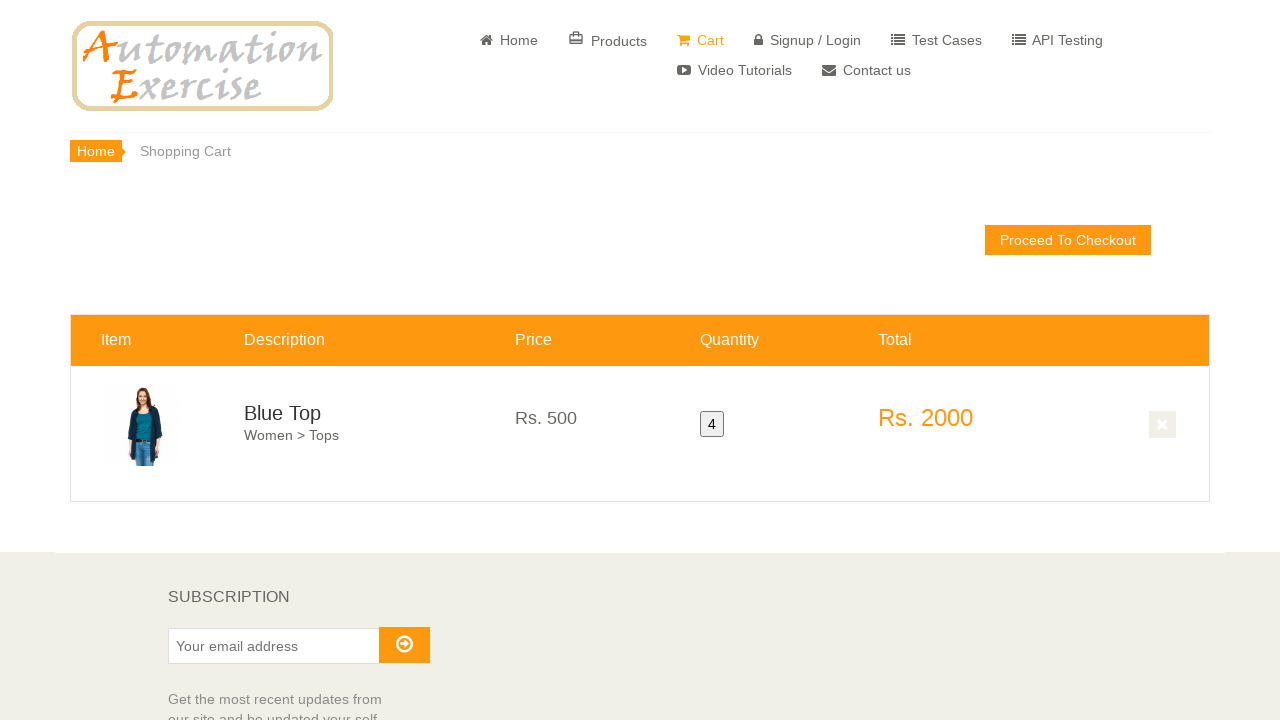

Cart page loaded and product quantity button is visible
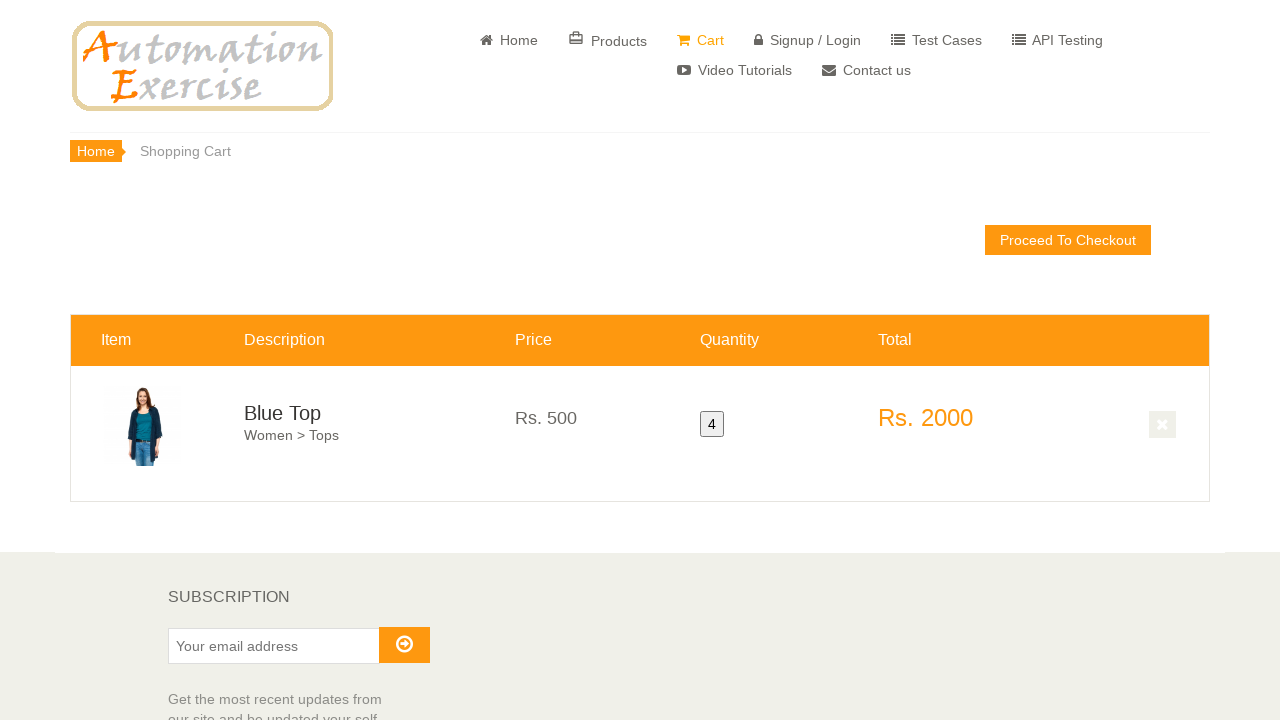

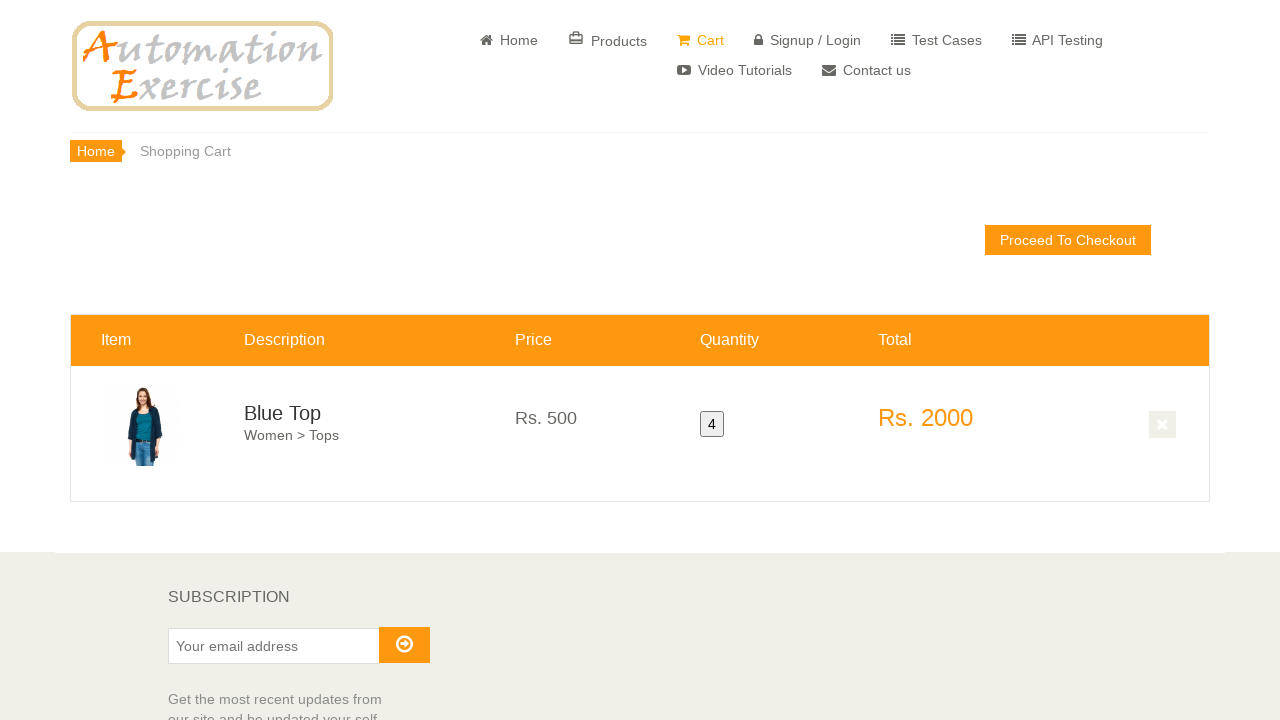